Tests table sorting functionality by selecting page size, sorting a column, and verifying the sort order

Starting URL: https://rahulshettyacademy.com/seleniumPractise/#/offers

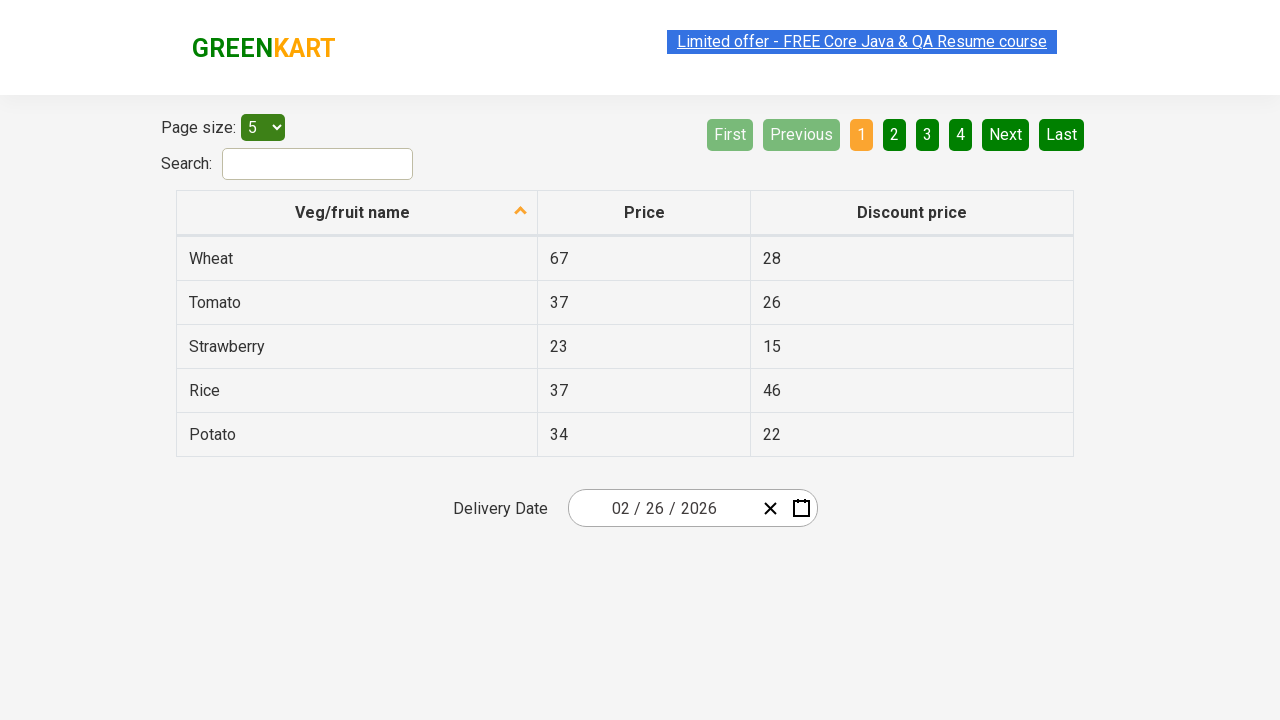

Selected page size option to show 20 items on #page-menu
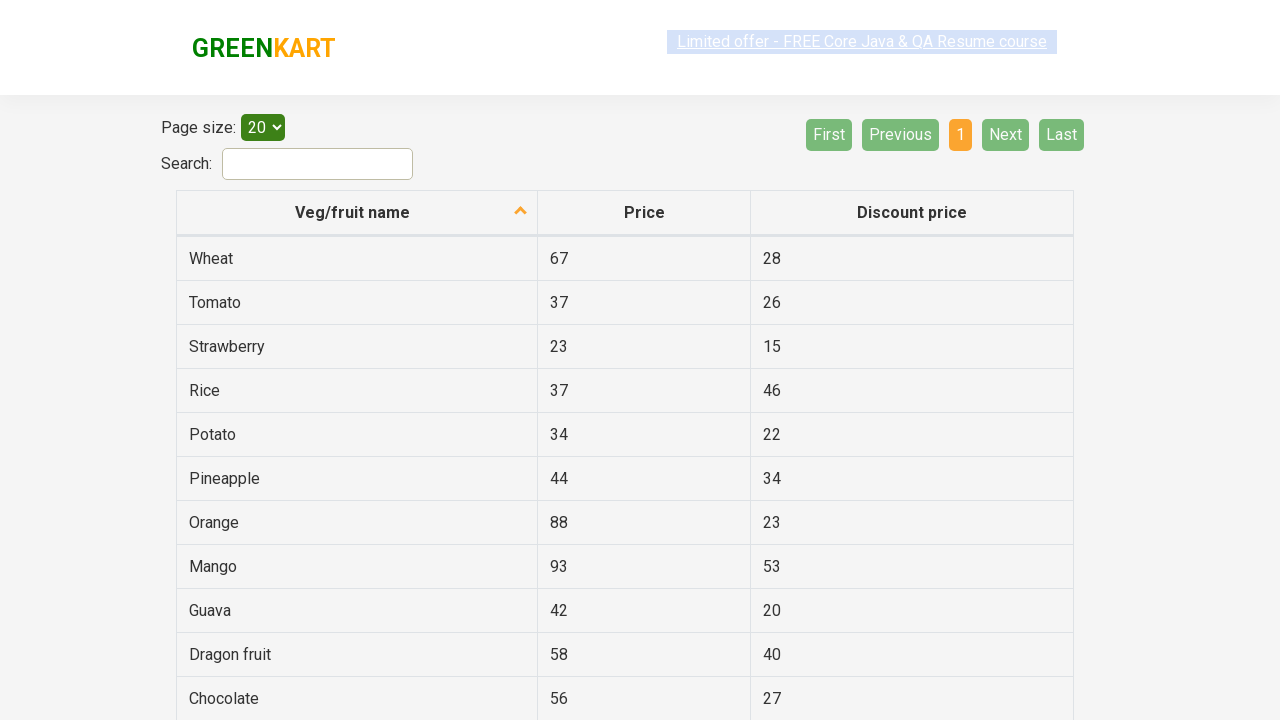

Clicked first column header to sort table at (357, 213) on xpath=//tr/th[1]
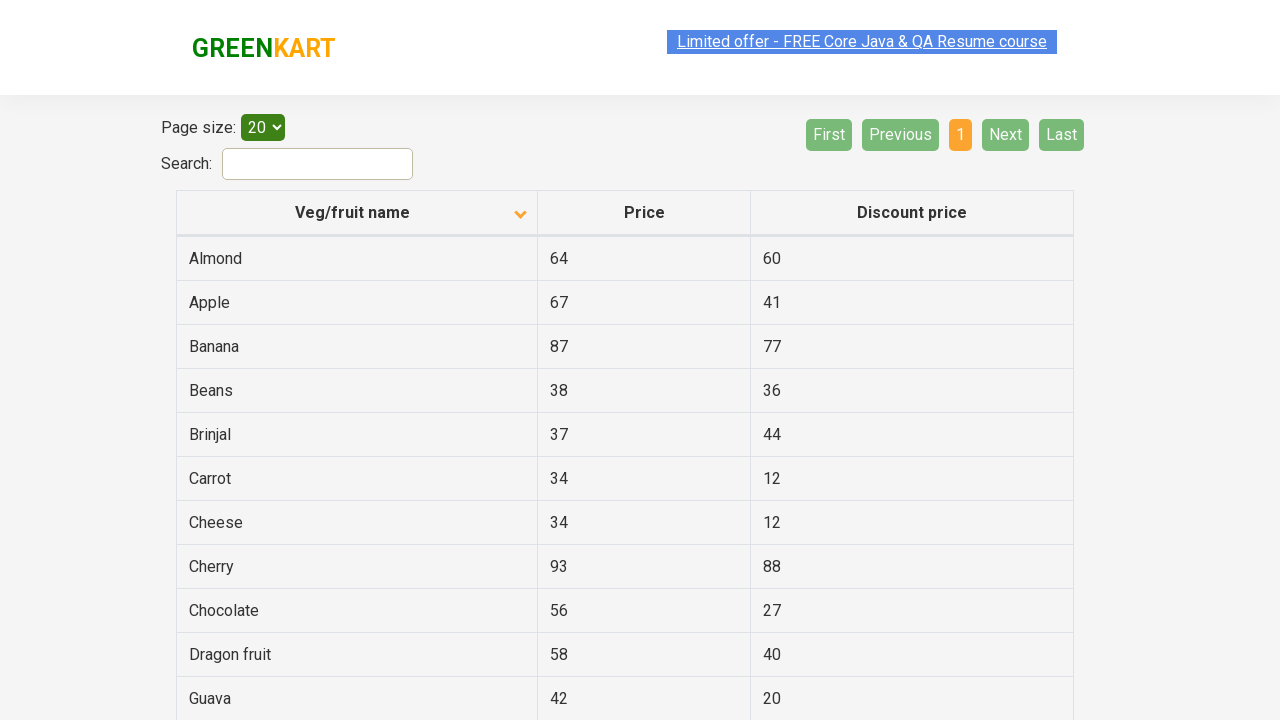

Sorted table results loaded and verified
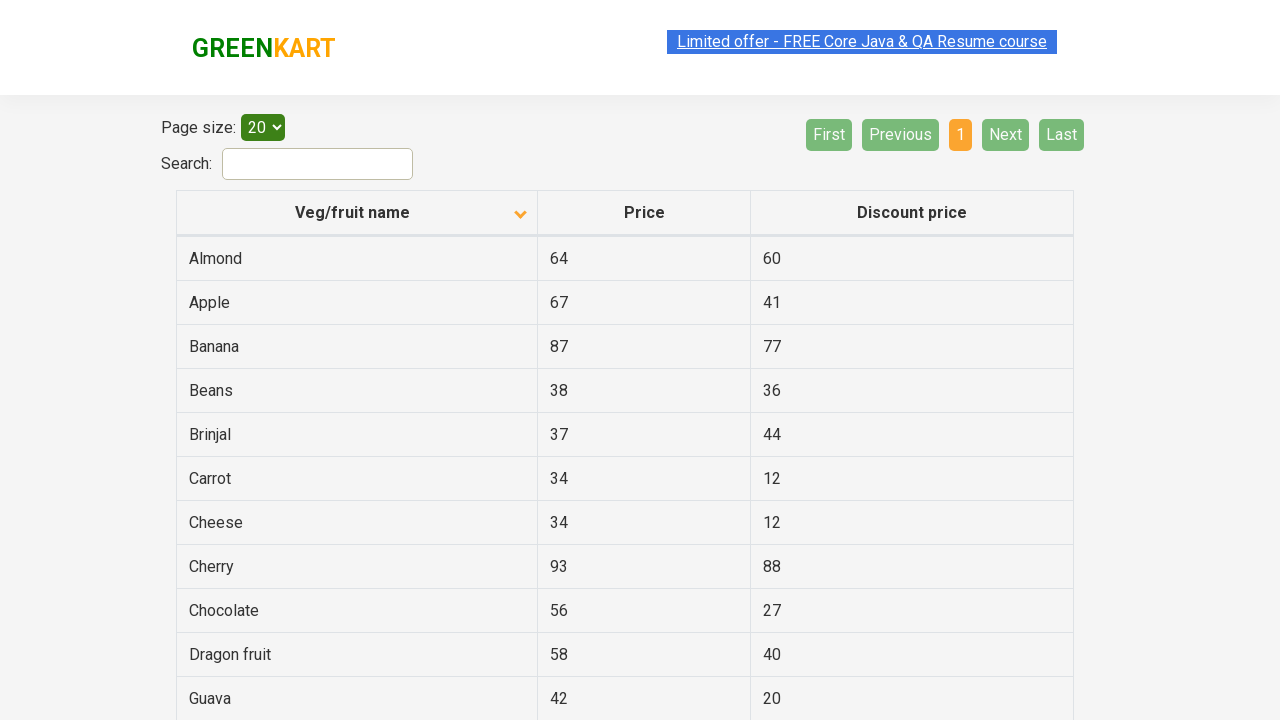

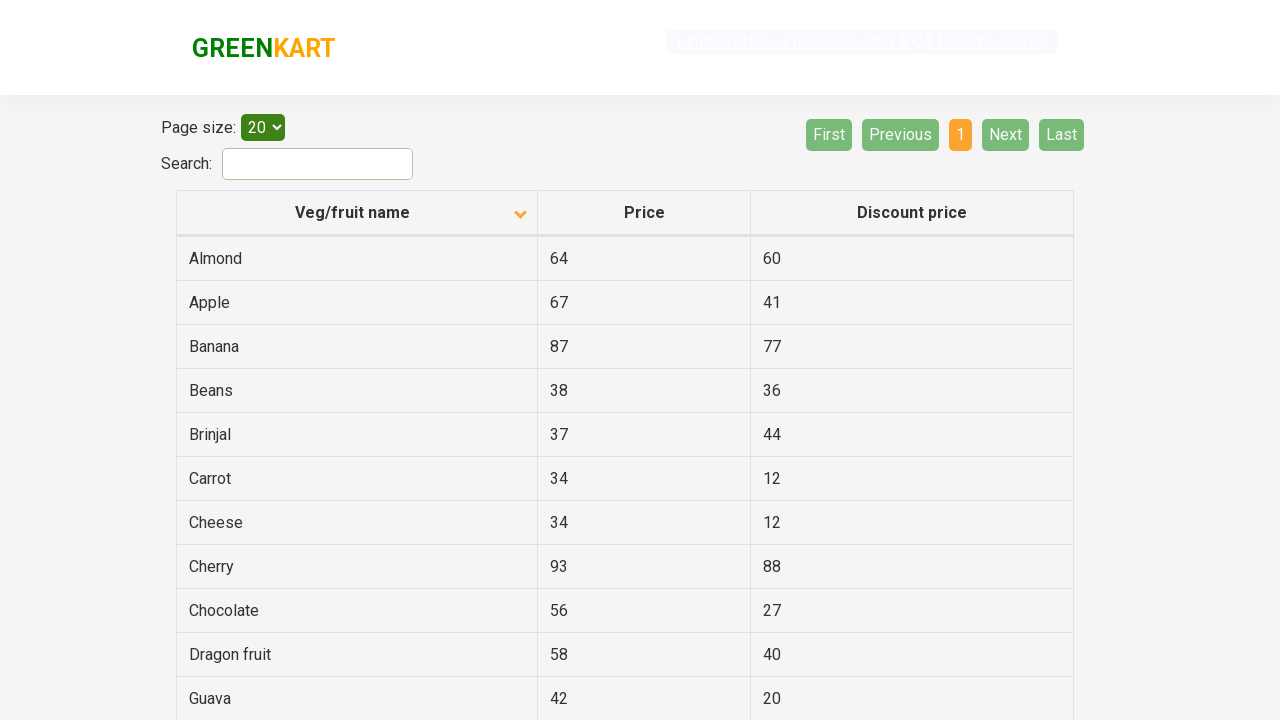